Tests form validation with leading space before text

Starting URL: http://testingchallenges.thetestingmap.org/index.php

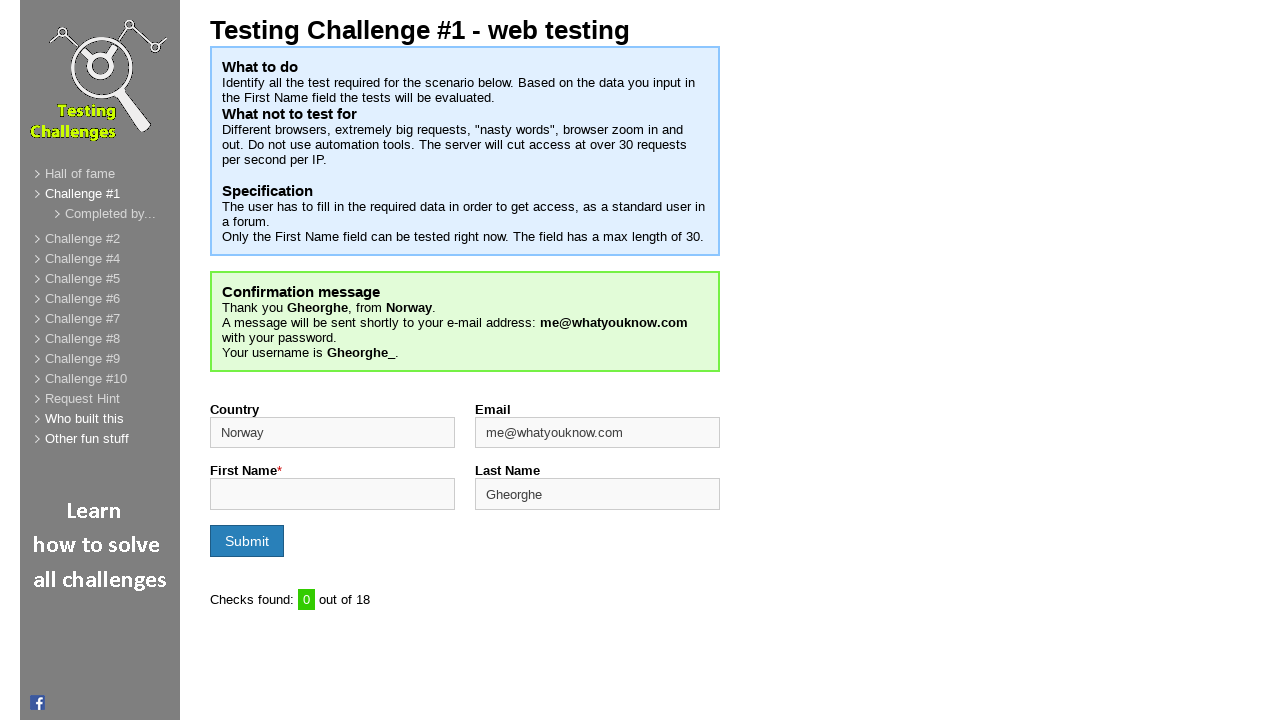

Filled firstname field with ' letters' (leading space before text) on input#firstname
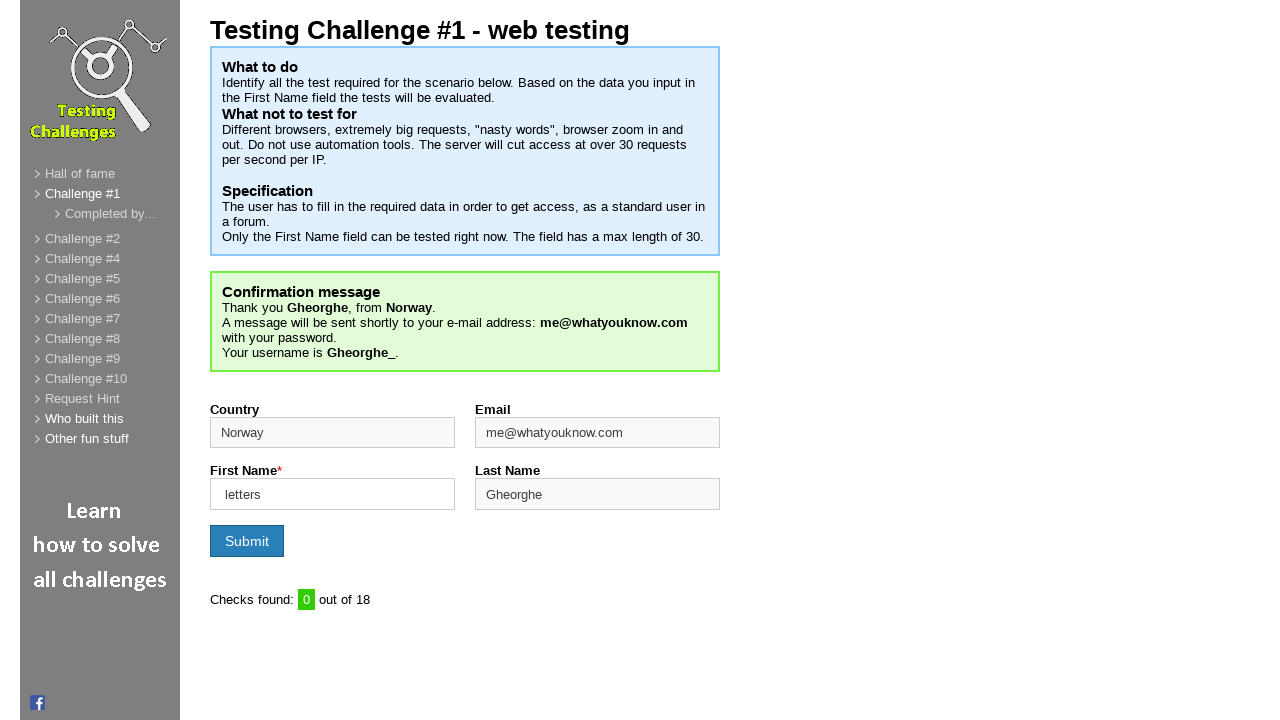

Clicked submit button to validate form at (247, 541) on input[type='submit']
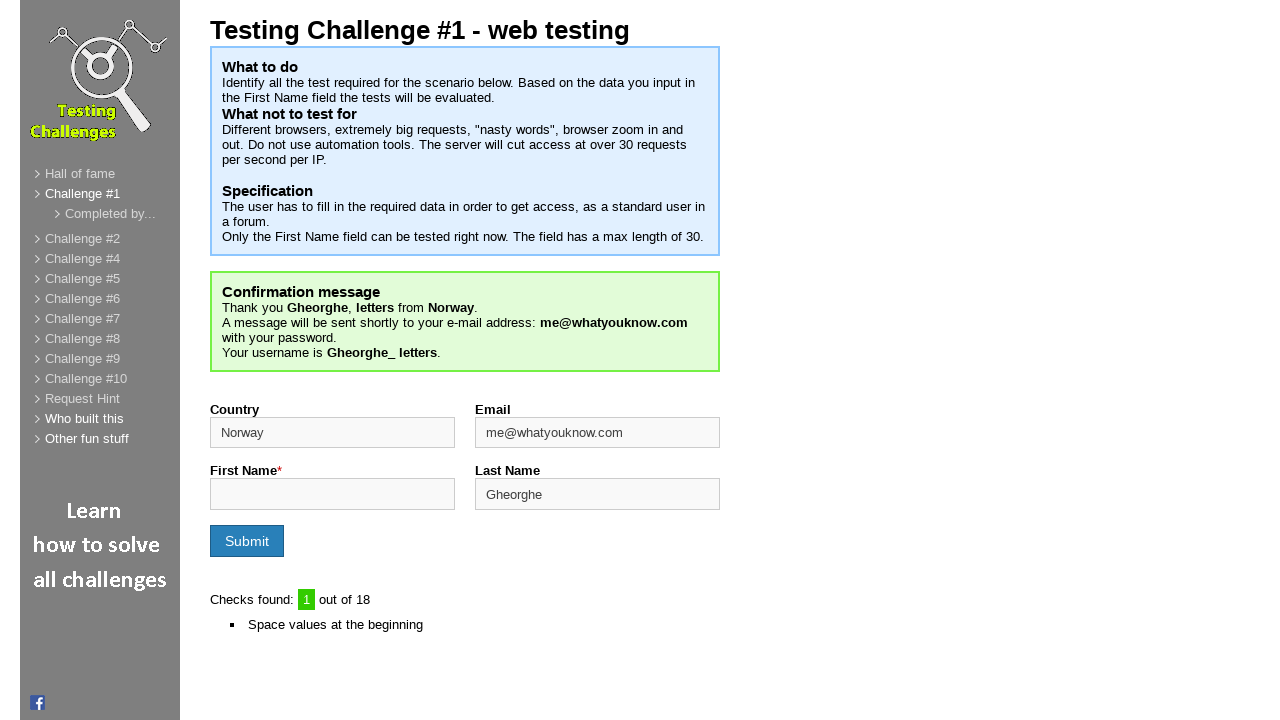

Validation counter element loaded
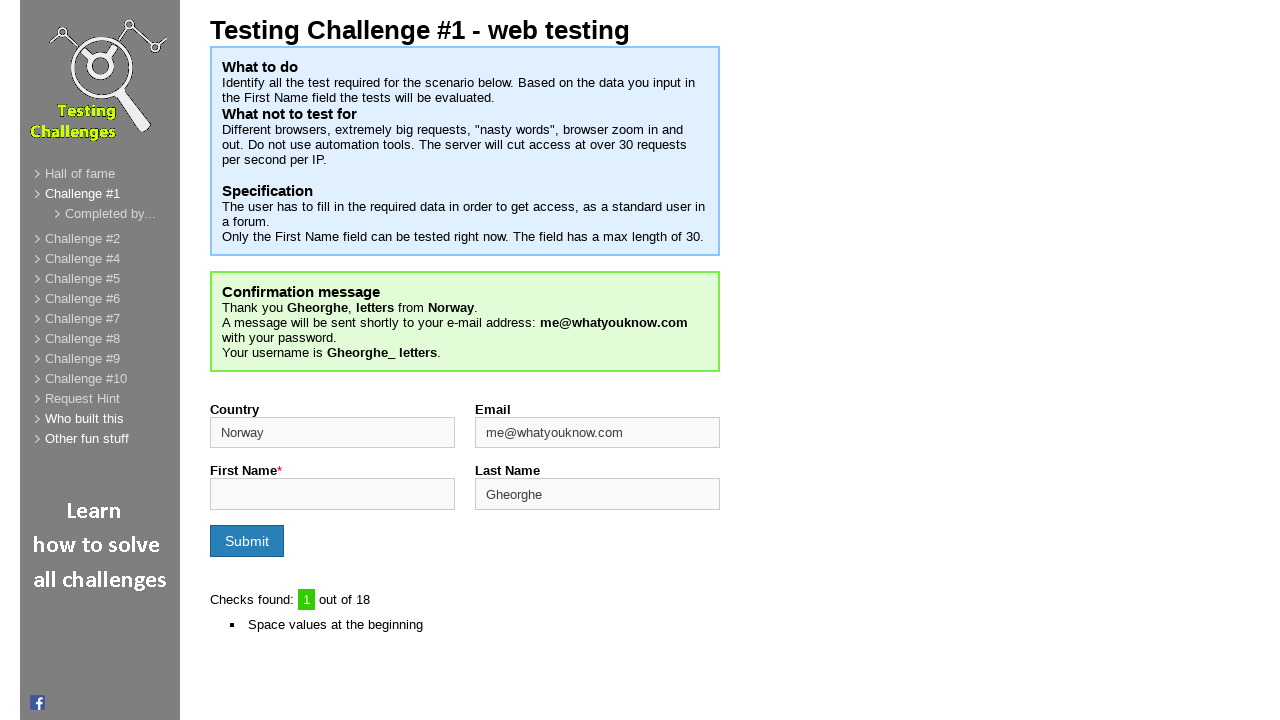

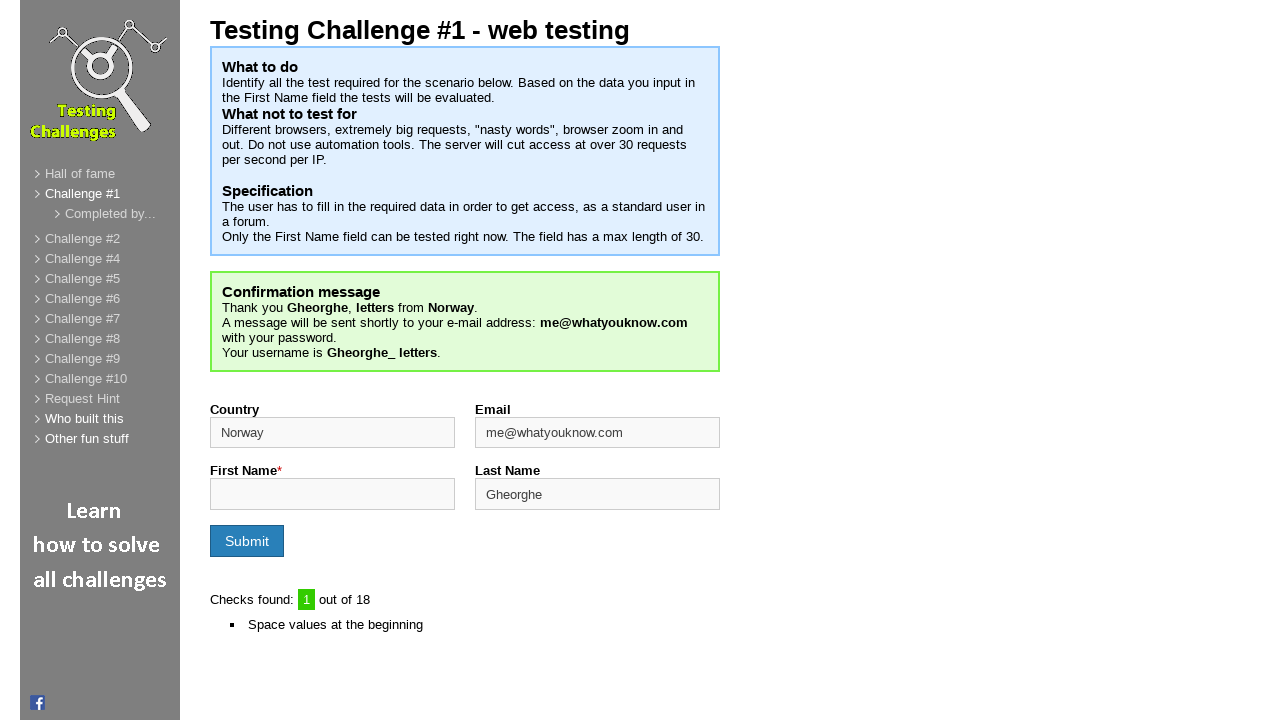